Navigates to Flipkart homepage and waits for the page to load, verifying elements are present on the page.

Starting URL: https://www.flipkart.com/

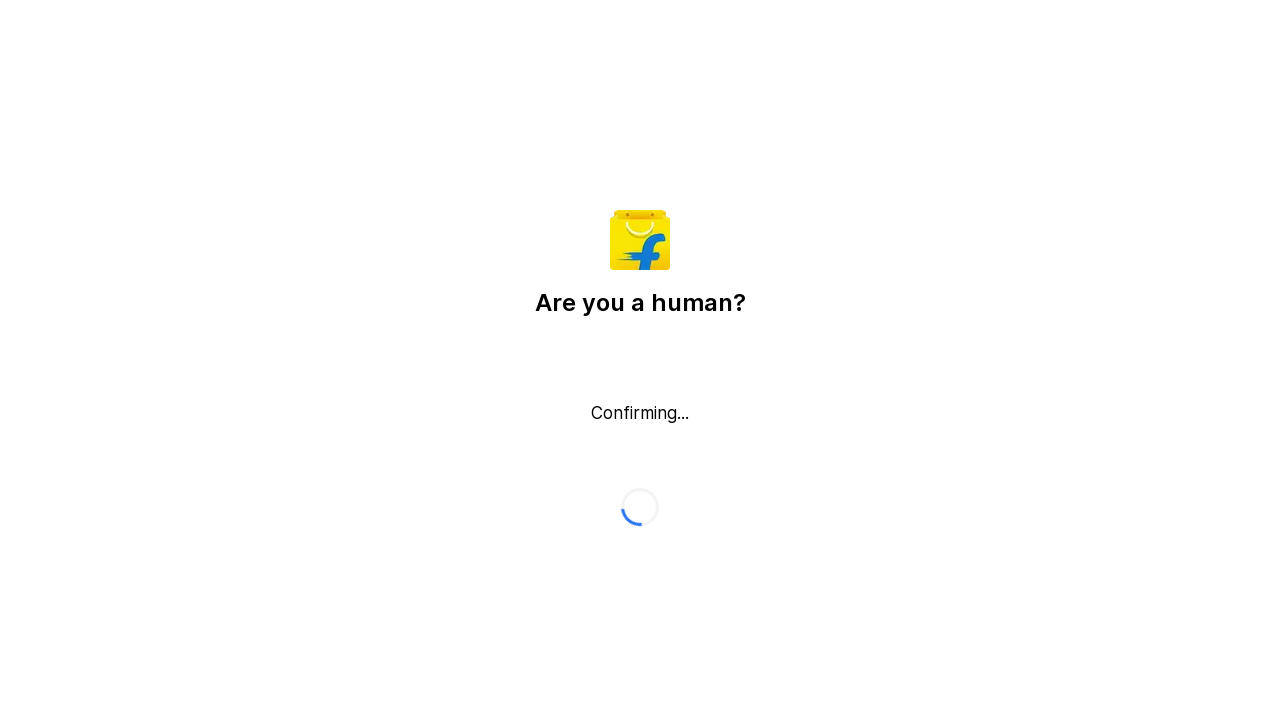

Waited 5 seconds for Flipkart homepage to fully load
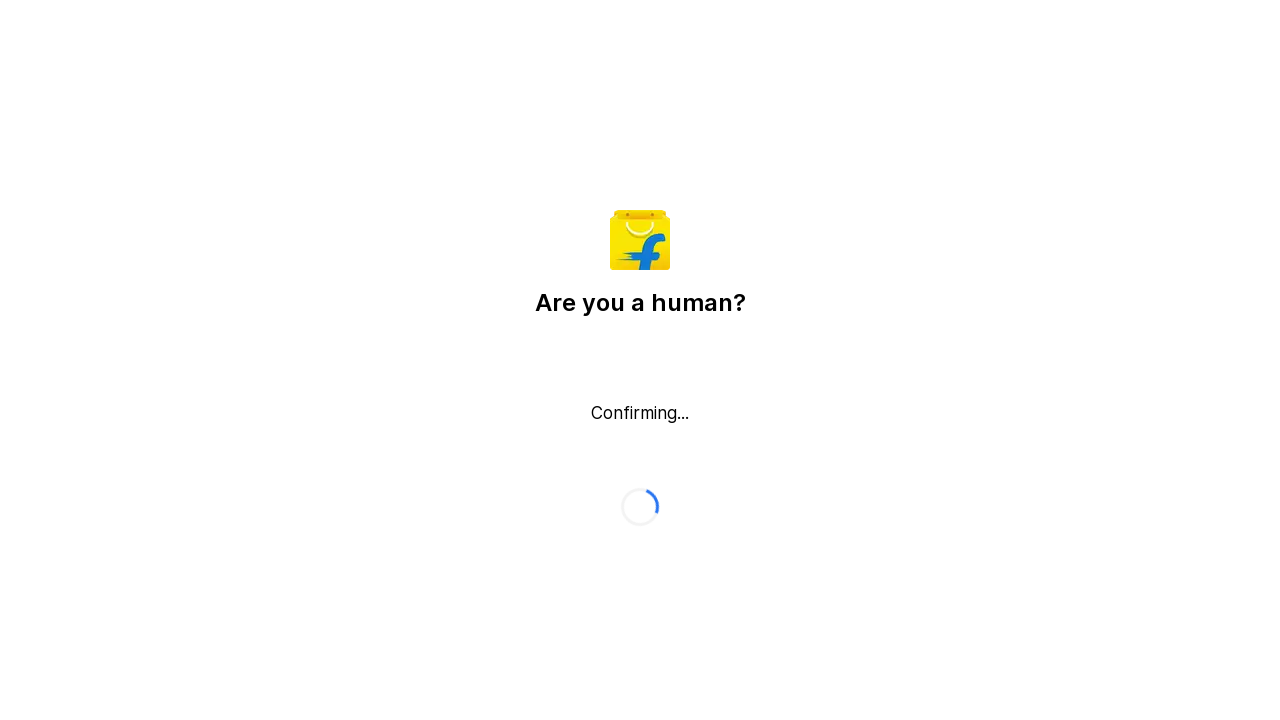

Verified page content is present on Flipkart homepage
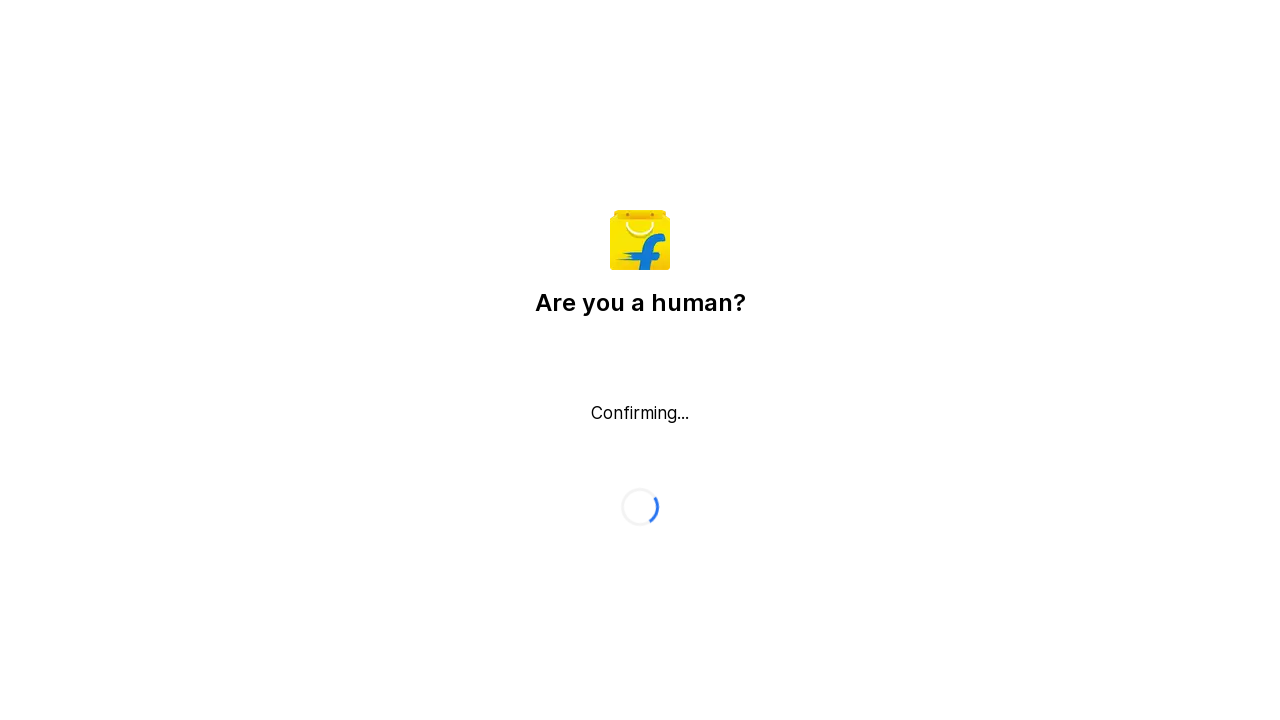

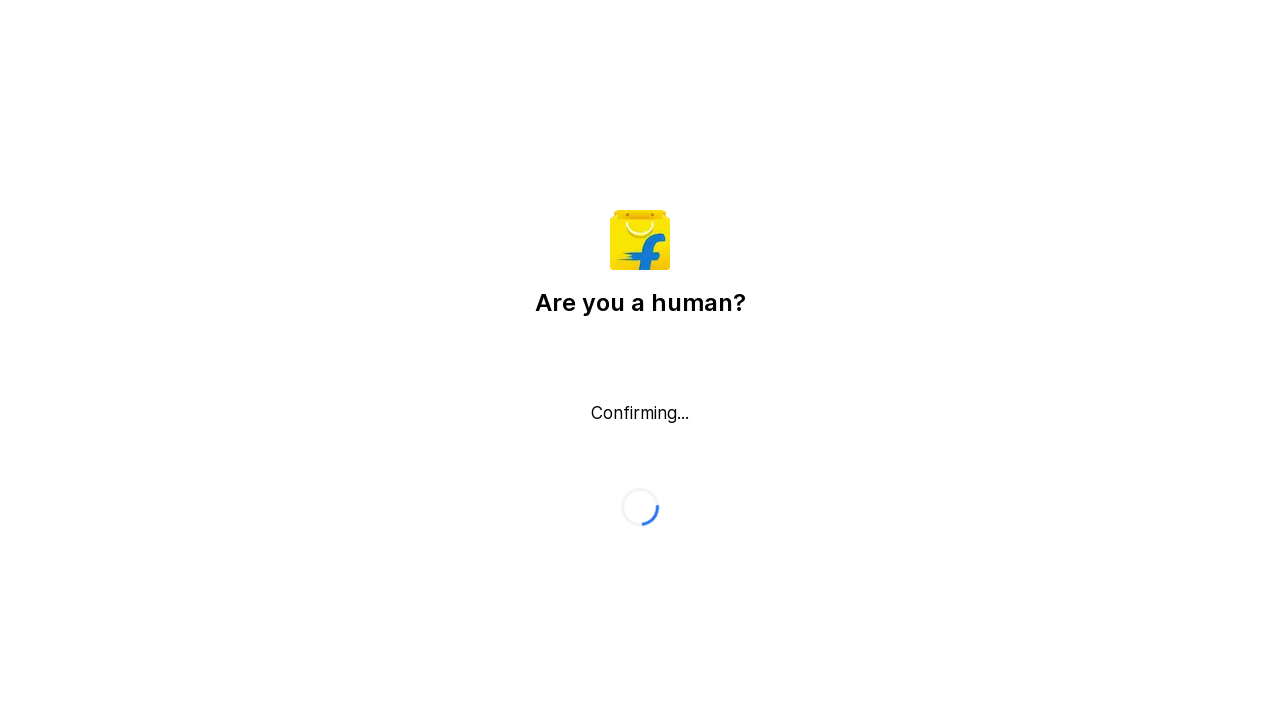